Tests the Join page by navigating to it and filling out the membership form with personal and business information

Starting URL: https://michaelnorton-byui.github.io/cse270-teton/

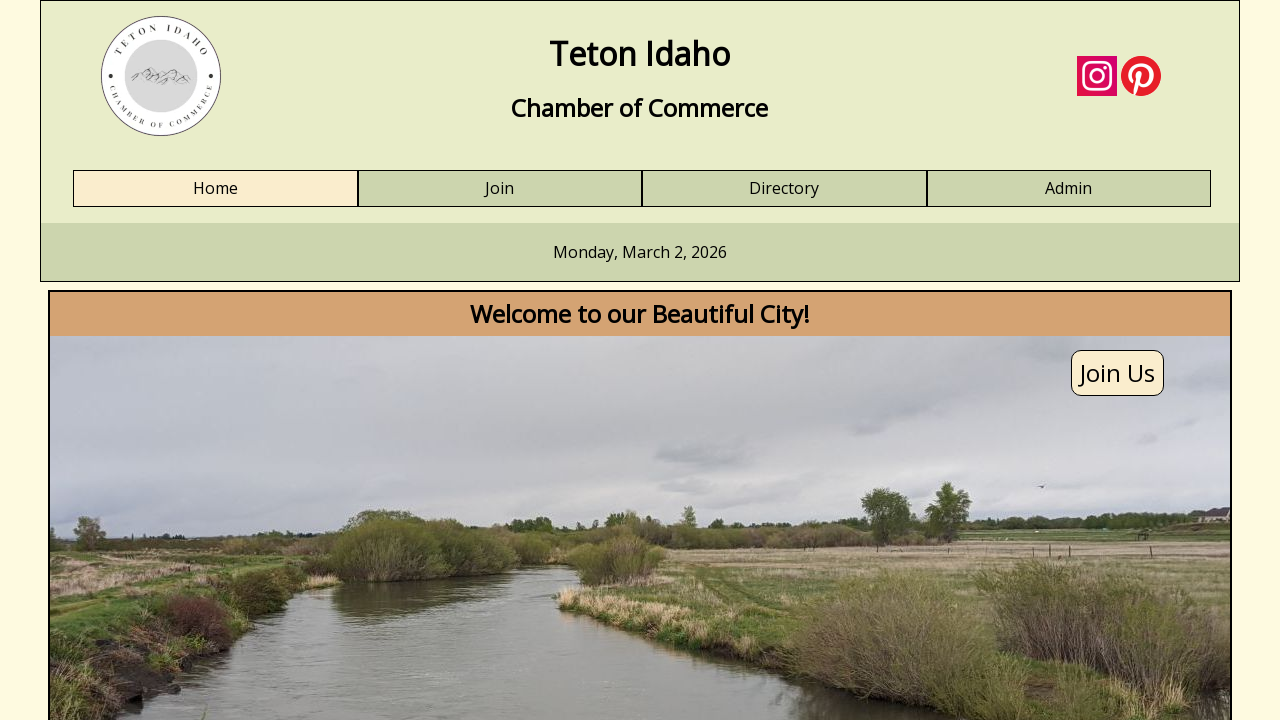

Set viewport size to 1200x800
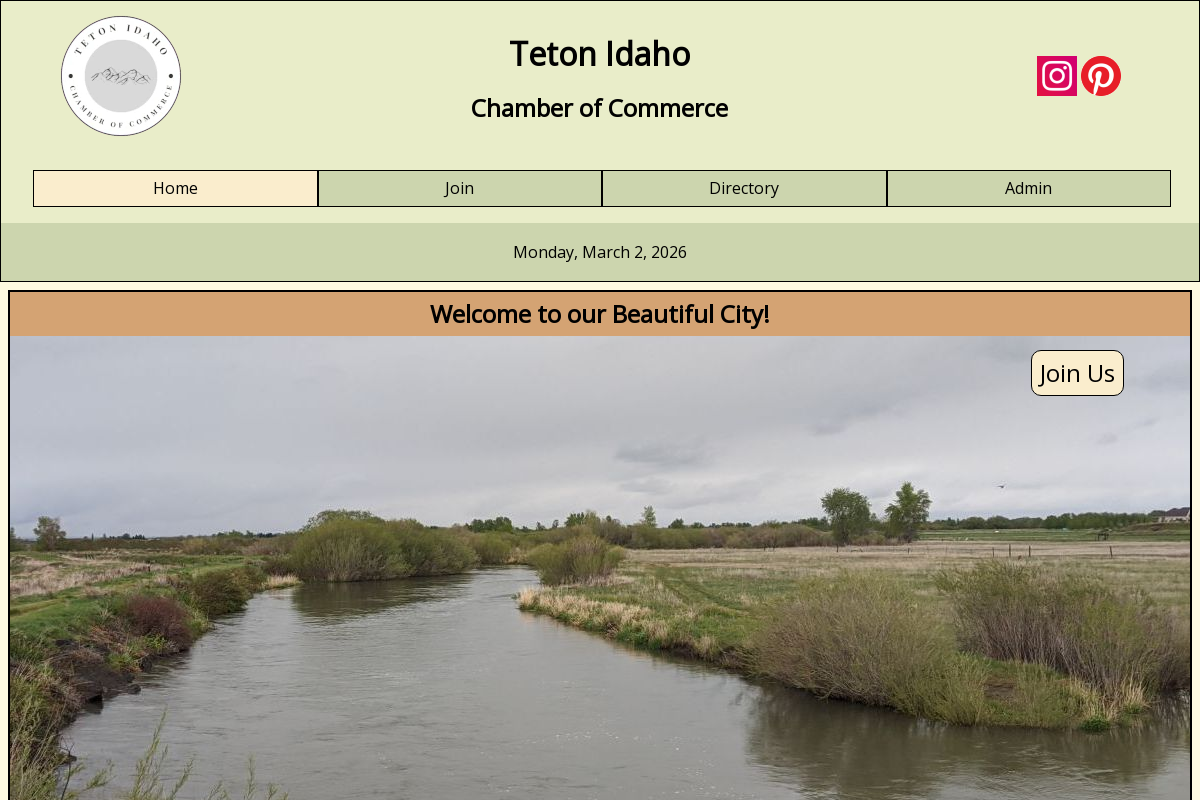

Clicked Join link to navigate to membership form at (460, 189) on text=Join
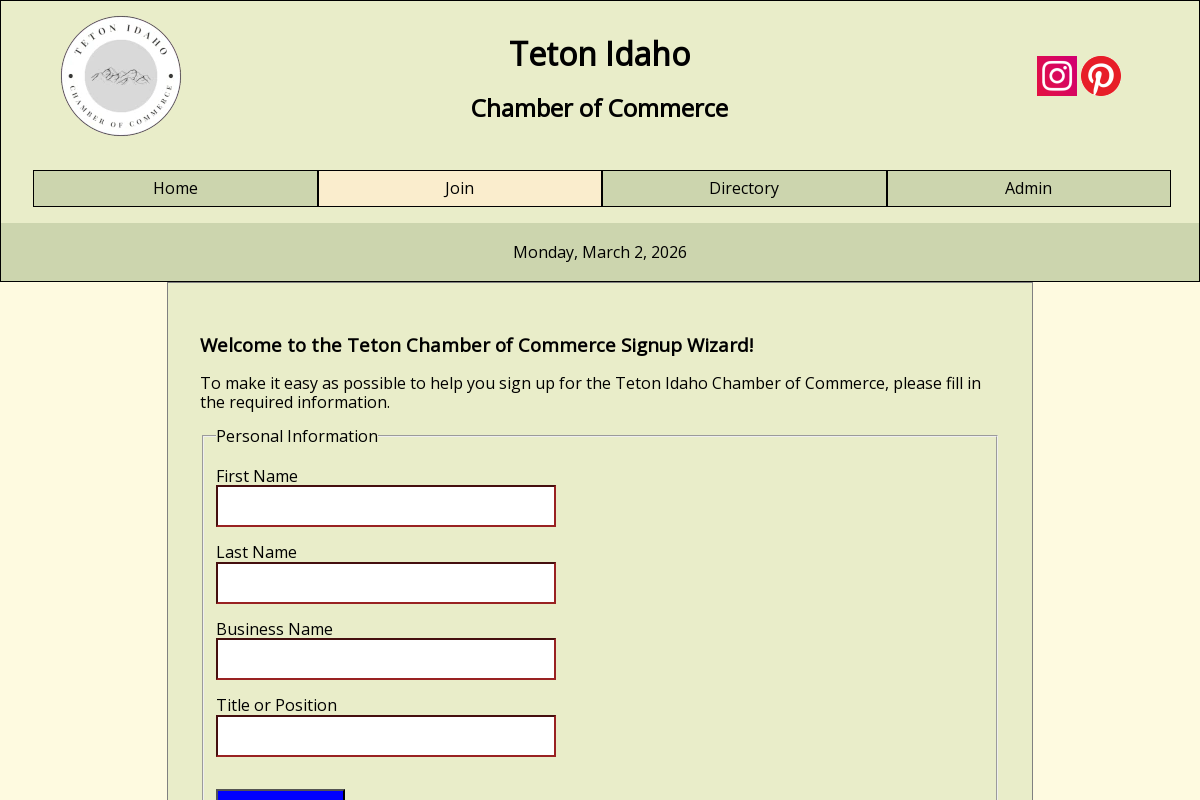

First name input field loaded
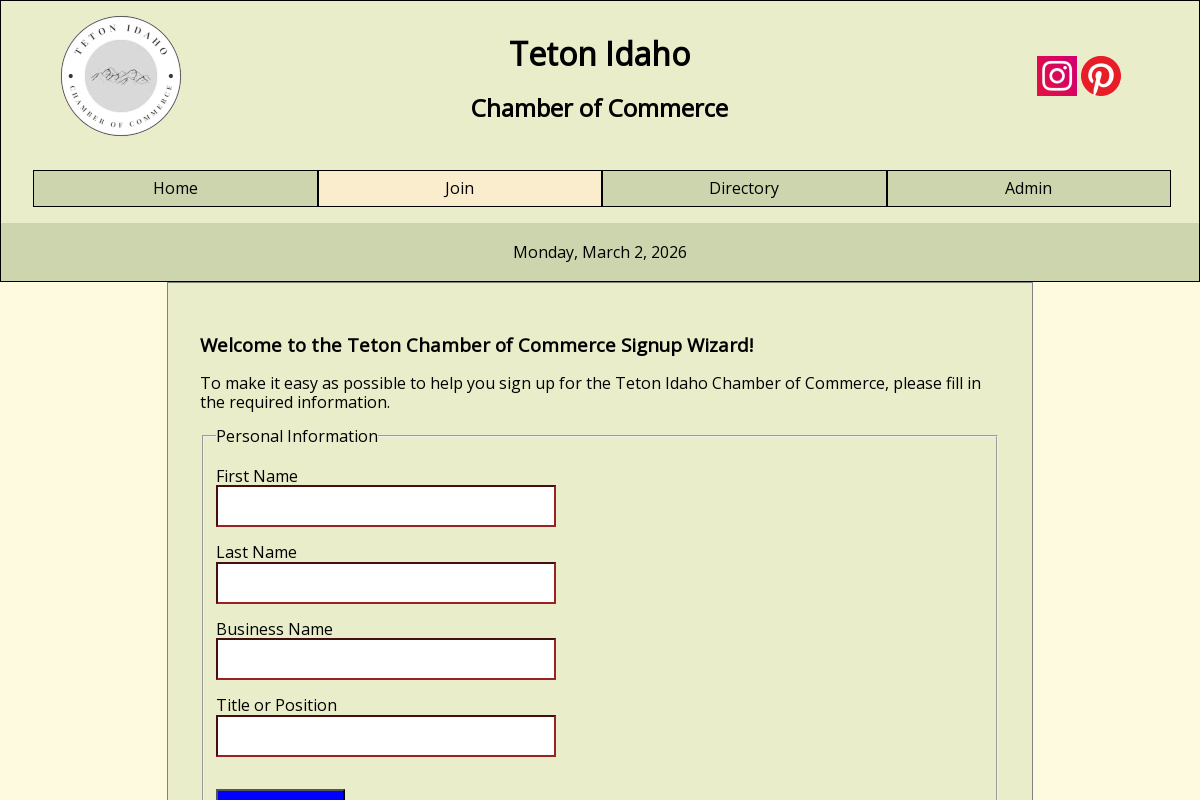

Filled first name field with 'Sarah' on input[name='fname']
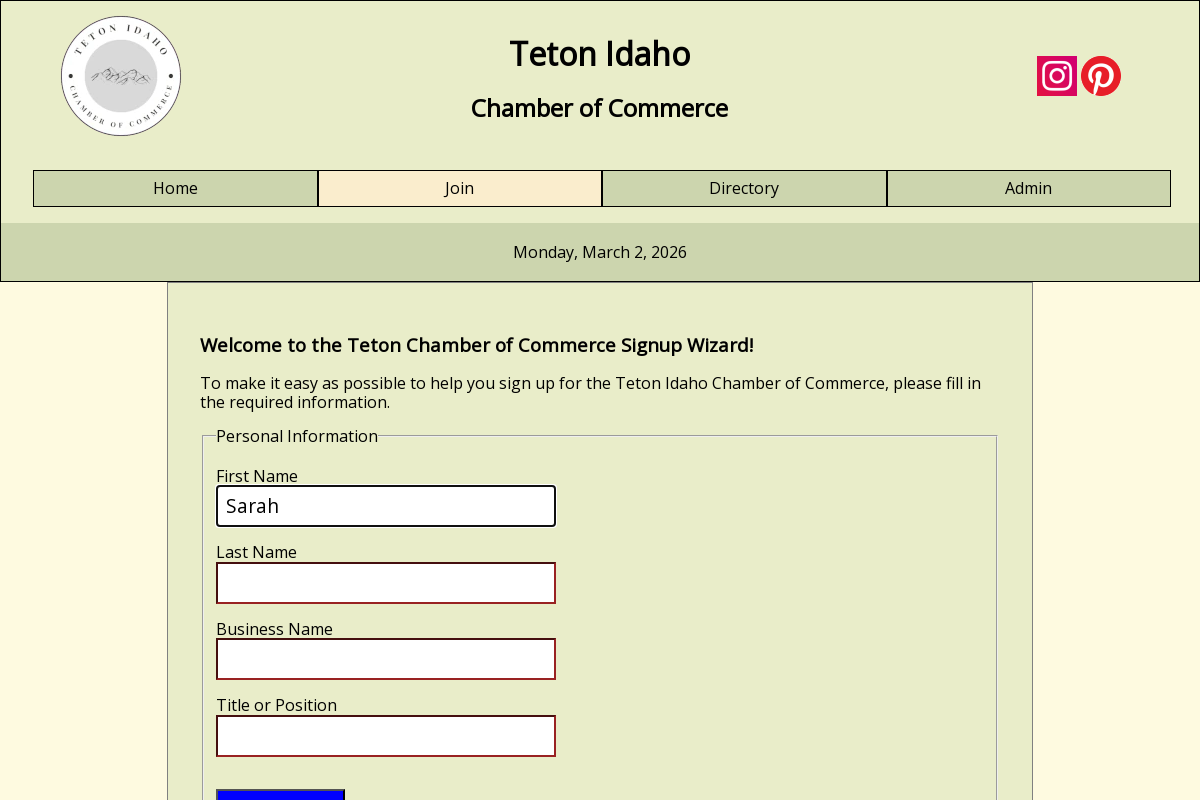

Filled last name field with 'Johnson' on input[name='lname']
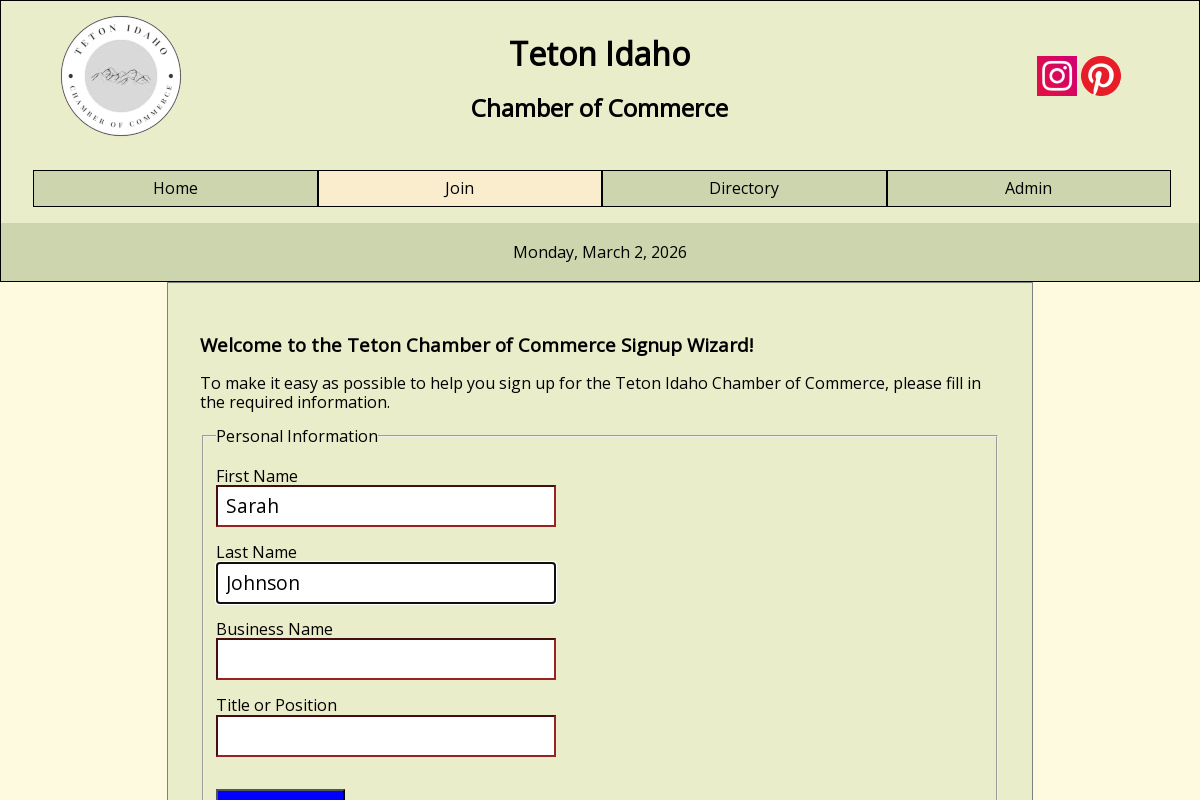

Filled business name field with 'Mountain View Cafe' on input[name='bizname']
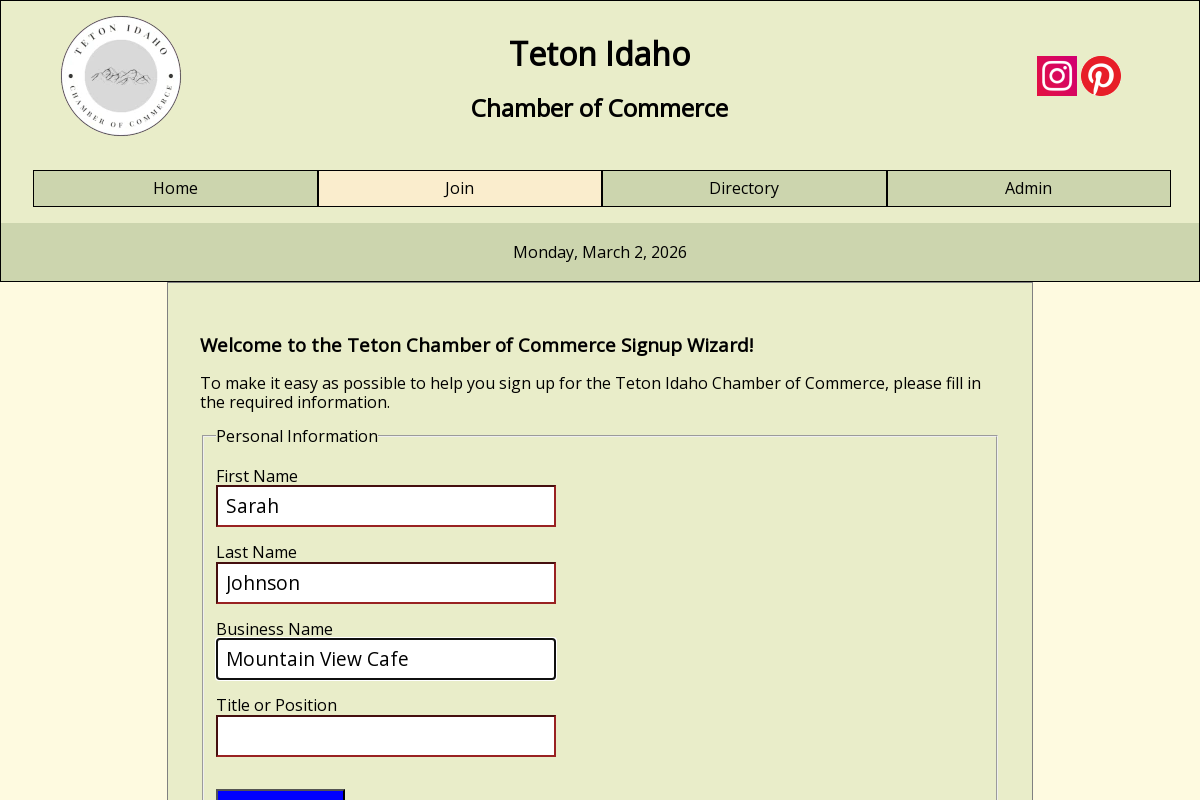

Filled business title field with 'Owner' on input[name='biztitle']
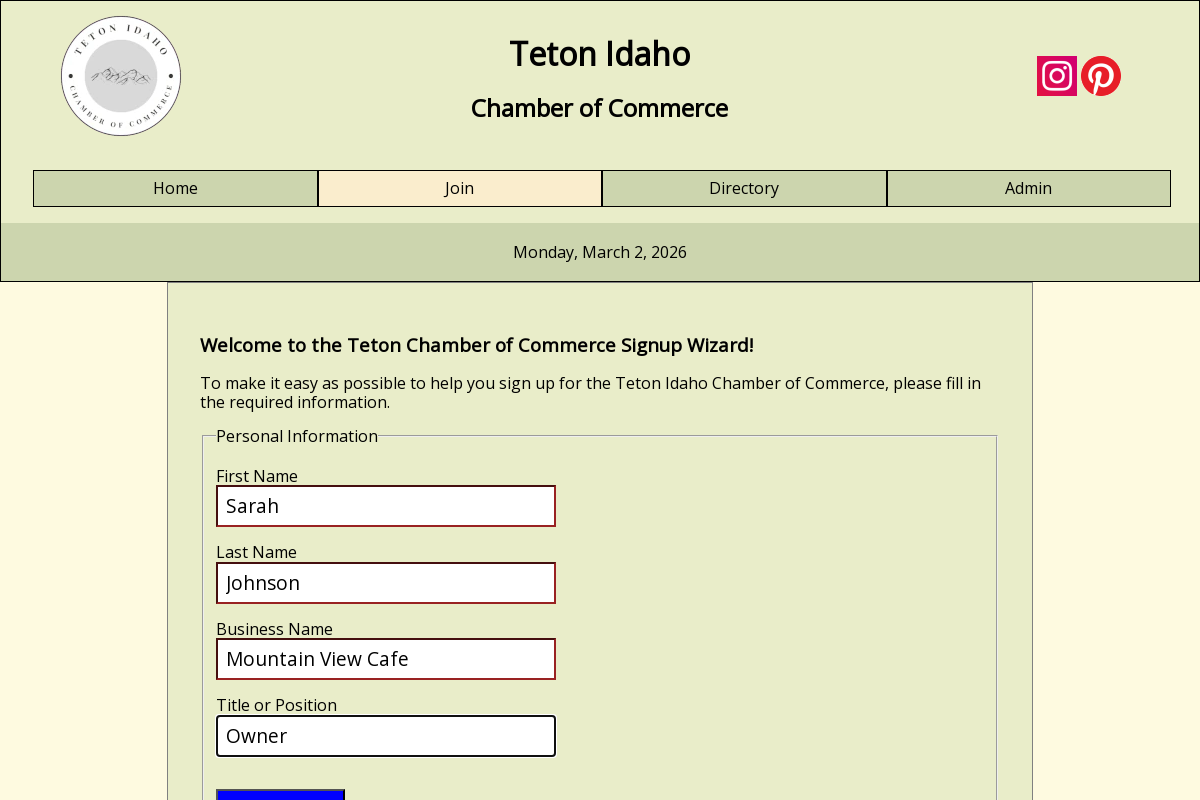

Clicked submit button to submit membership form at (280, 776) on input[name='submit']
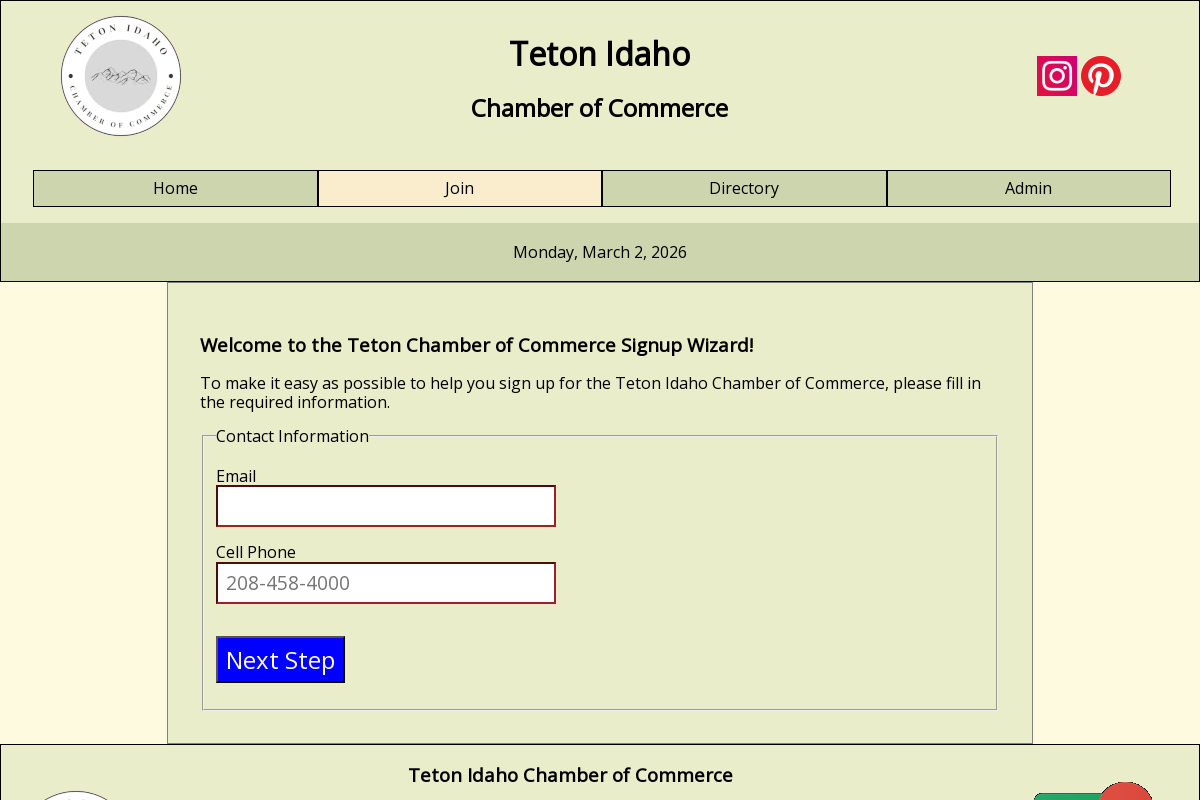

Email input field appeared after form submission validation
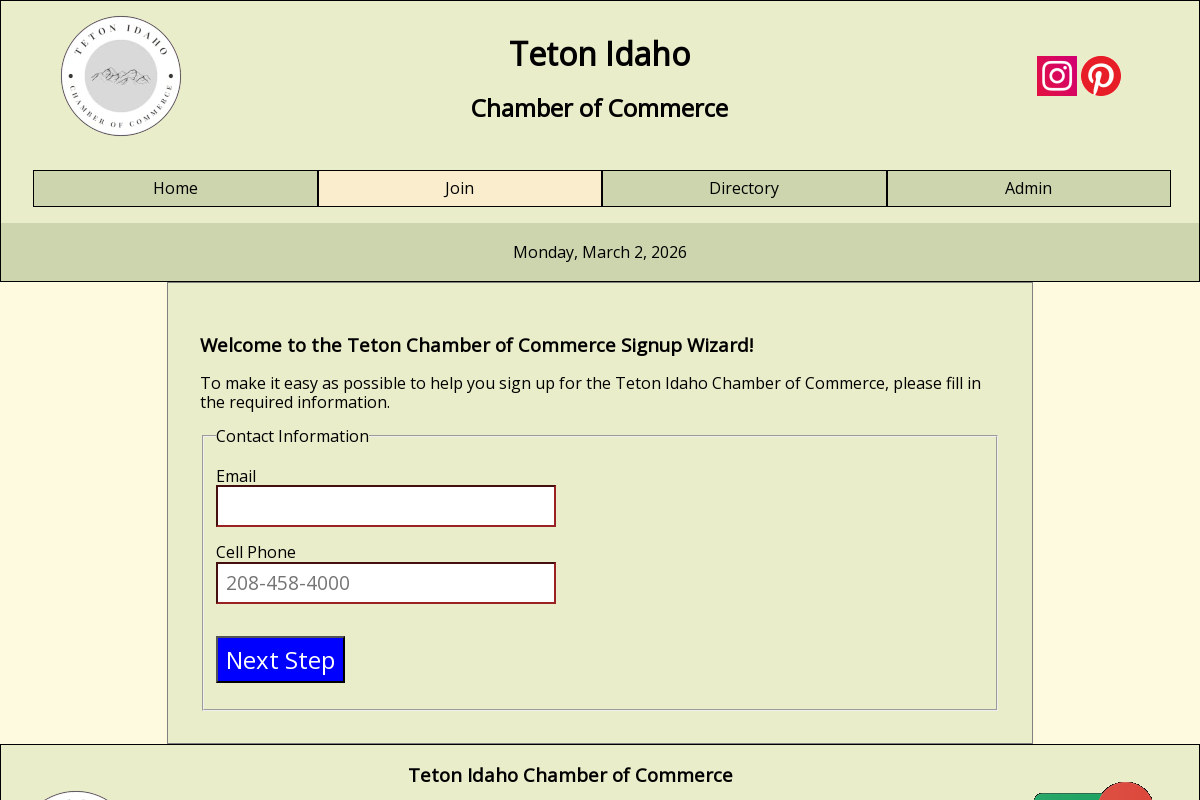

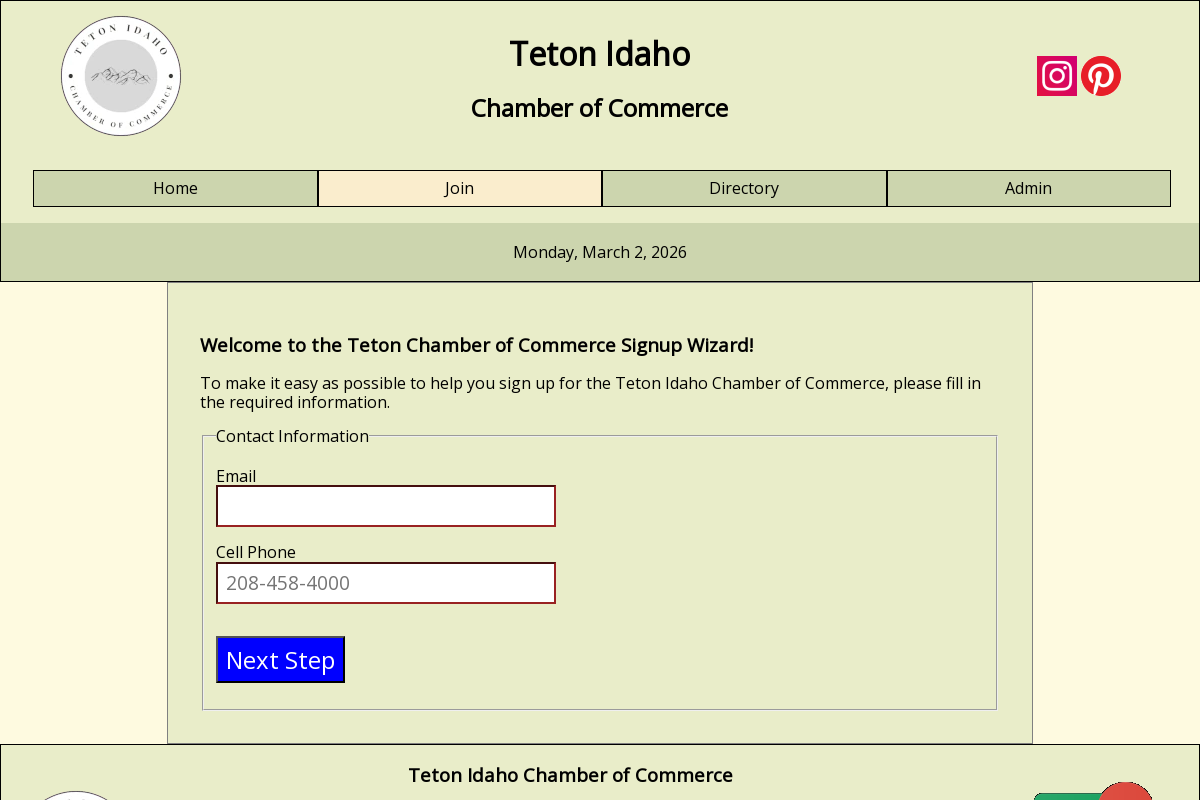